Navigates to the SmileCars website and maximizes the browser window to verify the page loads successfully.

Starting URL: https://www.smilecars.net

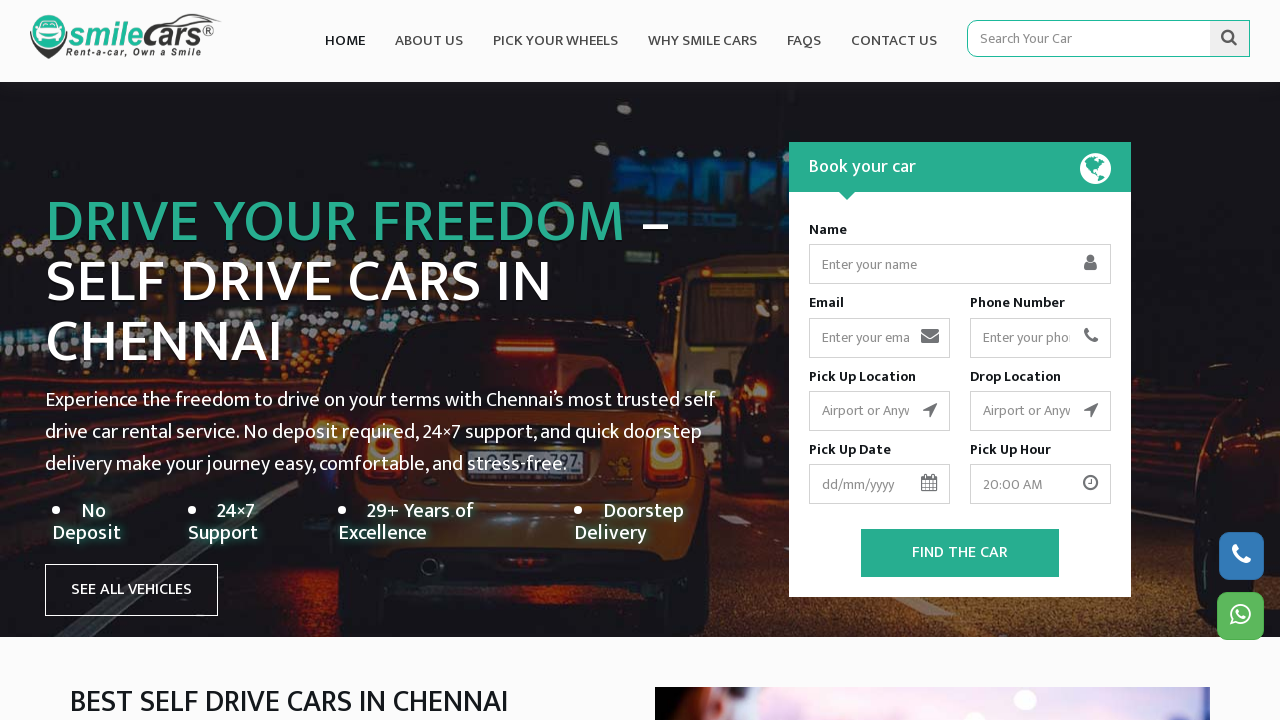

Navigated to https://www.smilecars.net
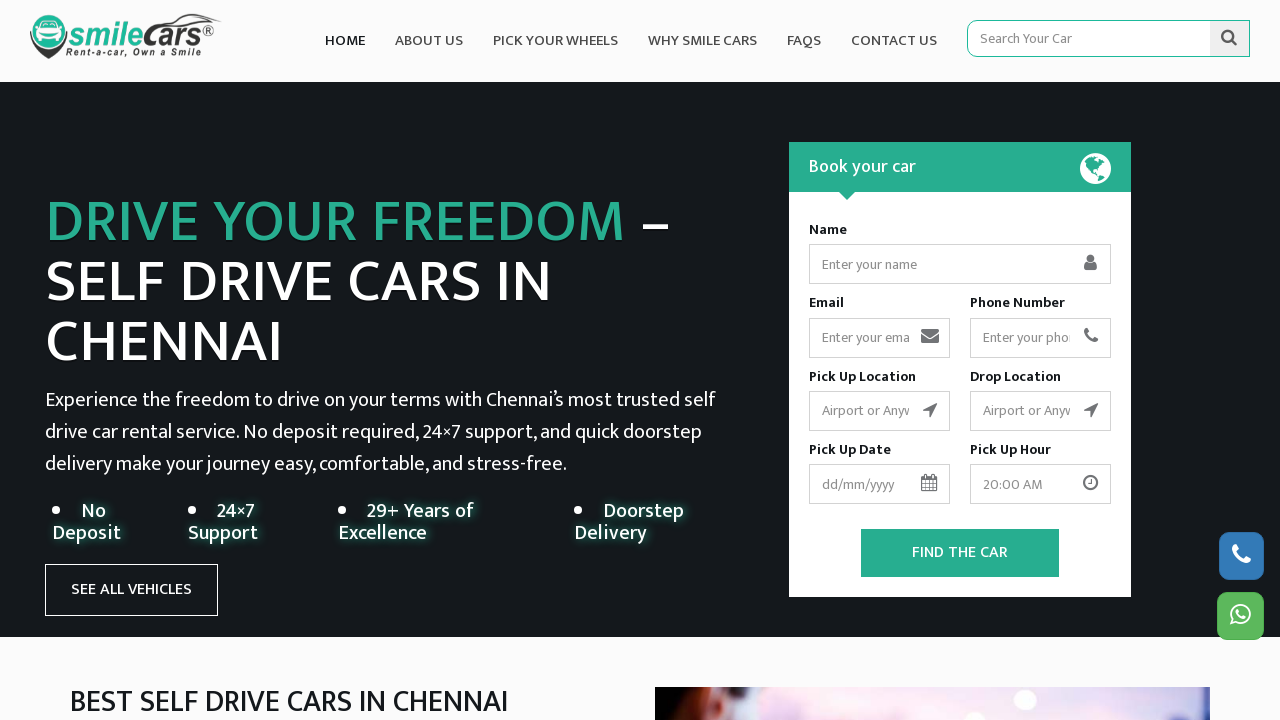

Page DOM content loaded
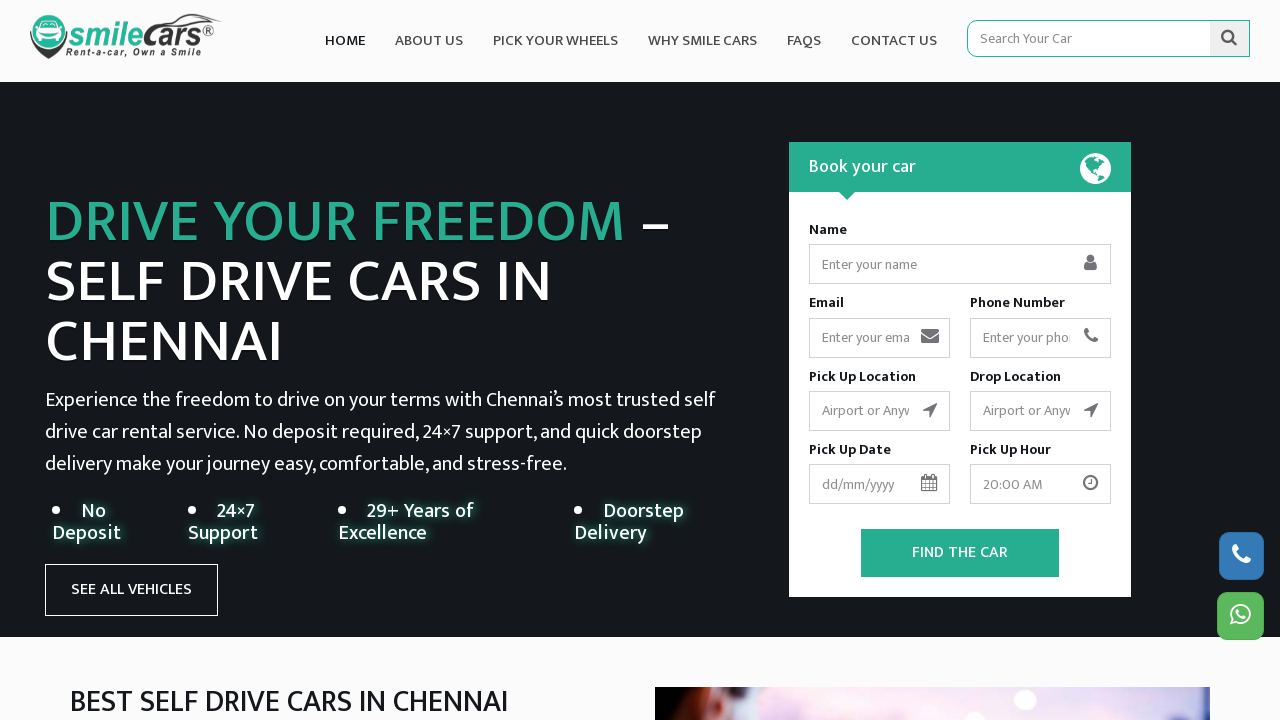

Browser window maximized
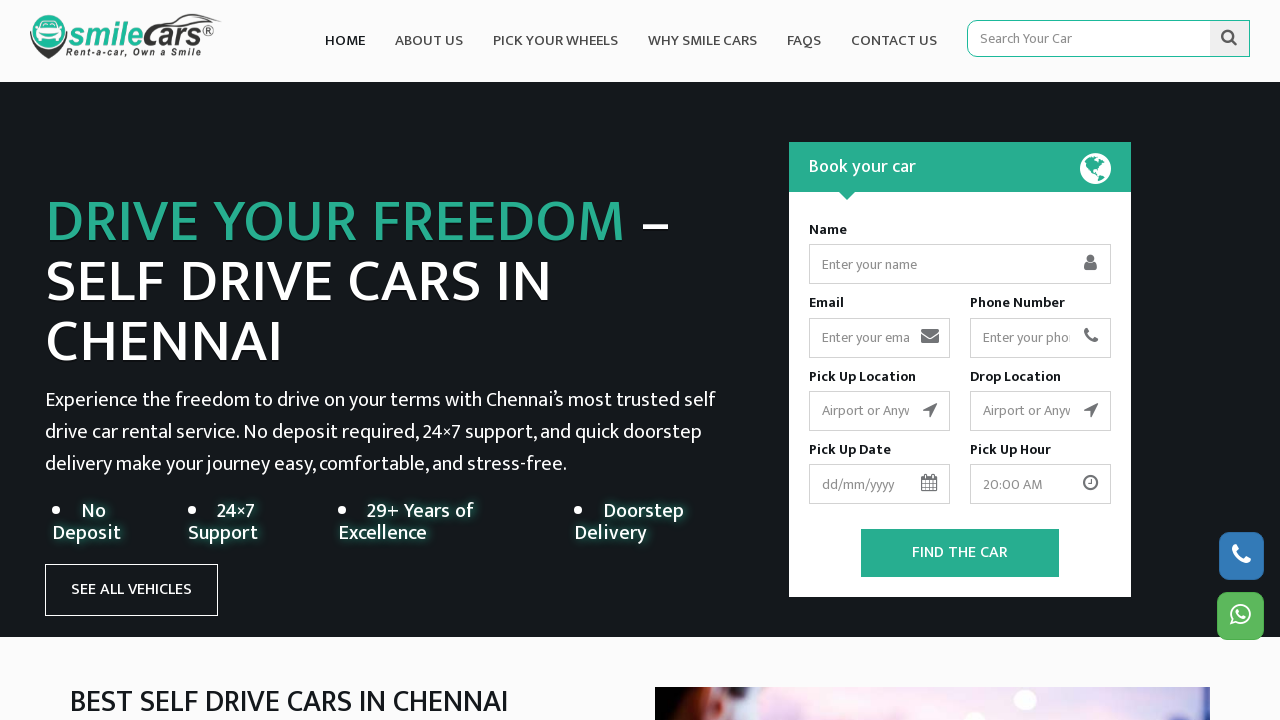

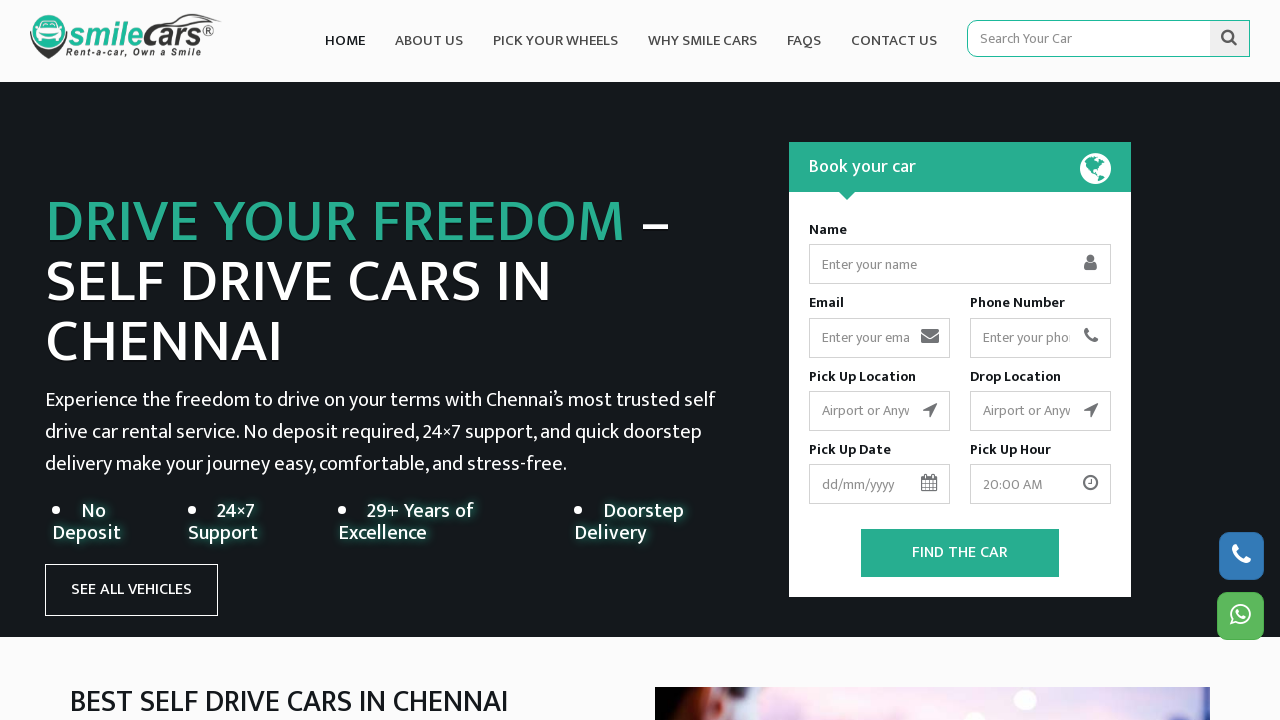